Tests child window handling by clicking a link that opens a new page, extracting text from the new page, and filling a form field on the original page

Starting URL: https://rahulshettyacademy.com/loginpagePractise/

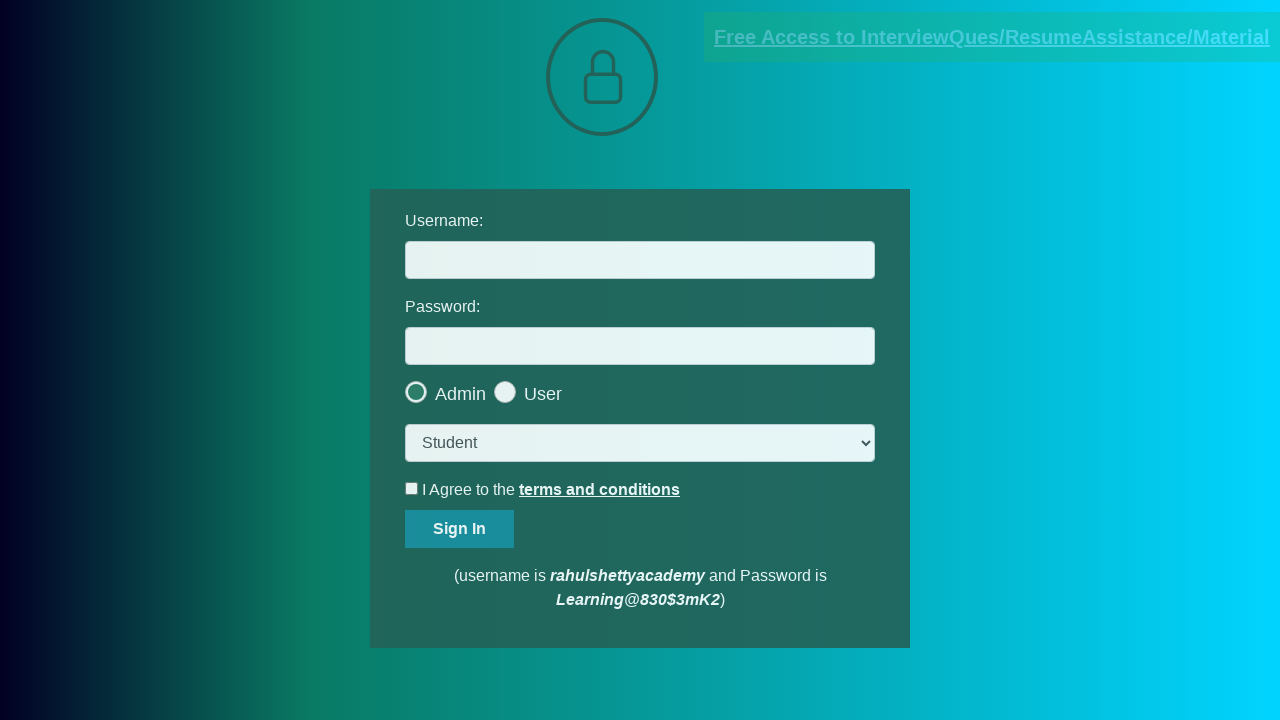

Clicked documents request link, new page opened at (992, 37) on [href*='documents-request']
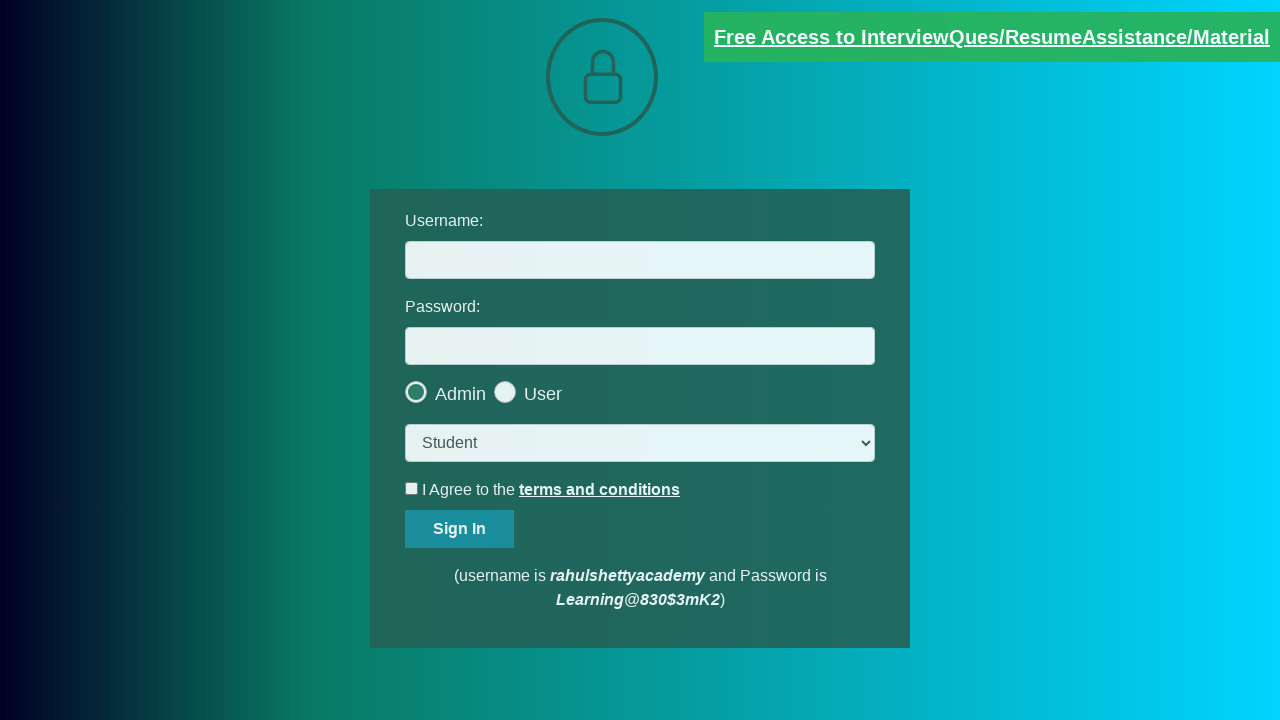

New page loaded and ready
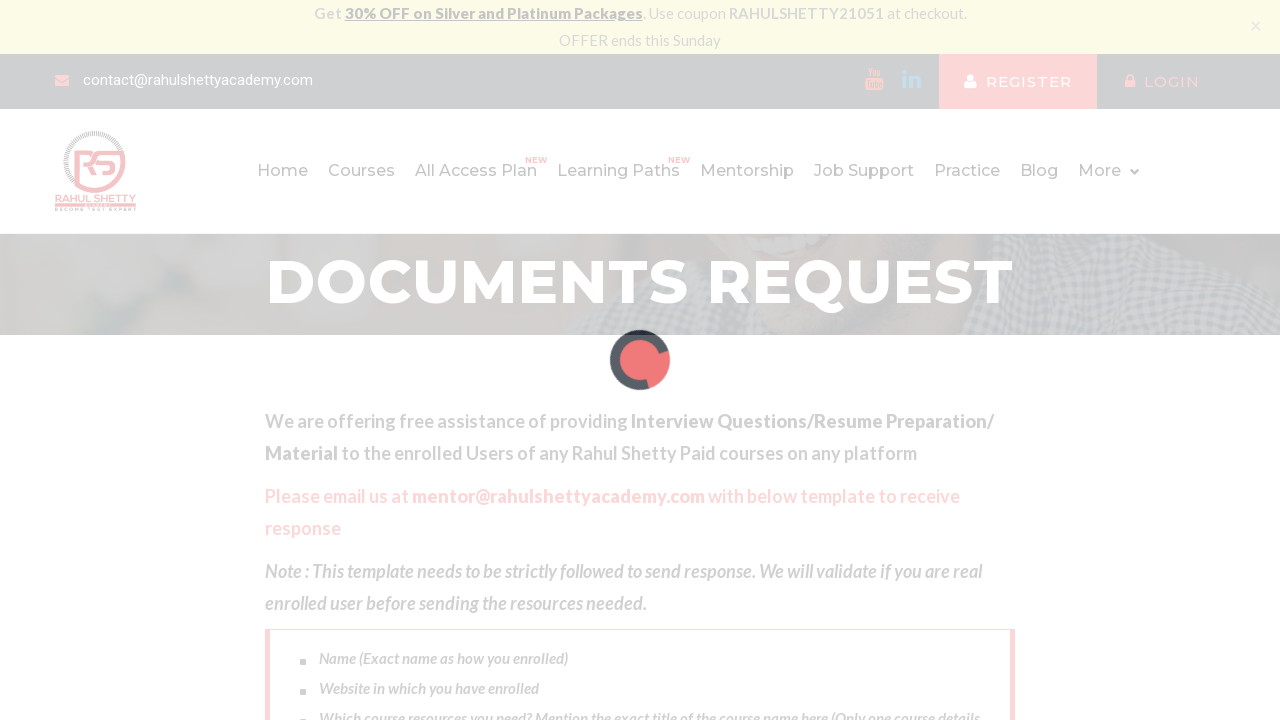

Extracted text from red element on new page
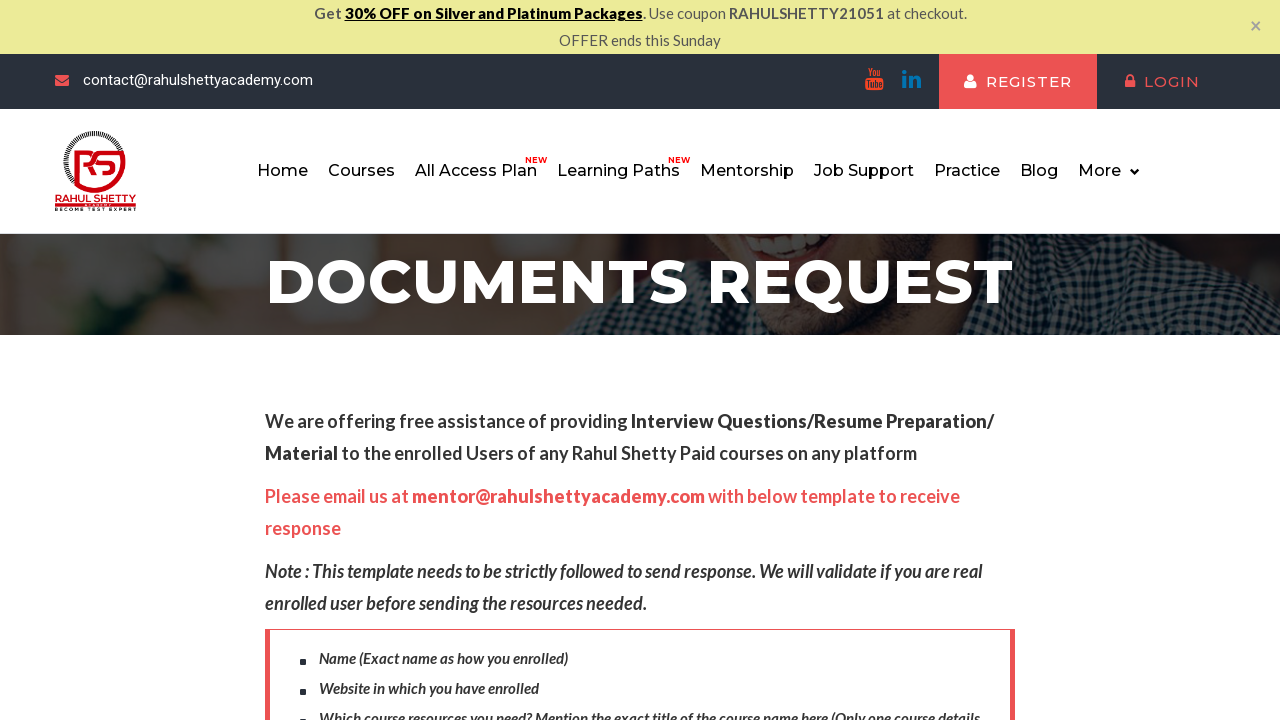

Extracted domain from text: rahulshettyacademy.com
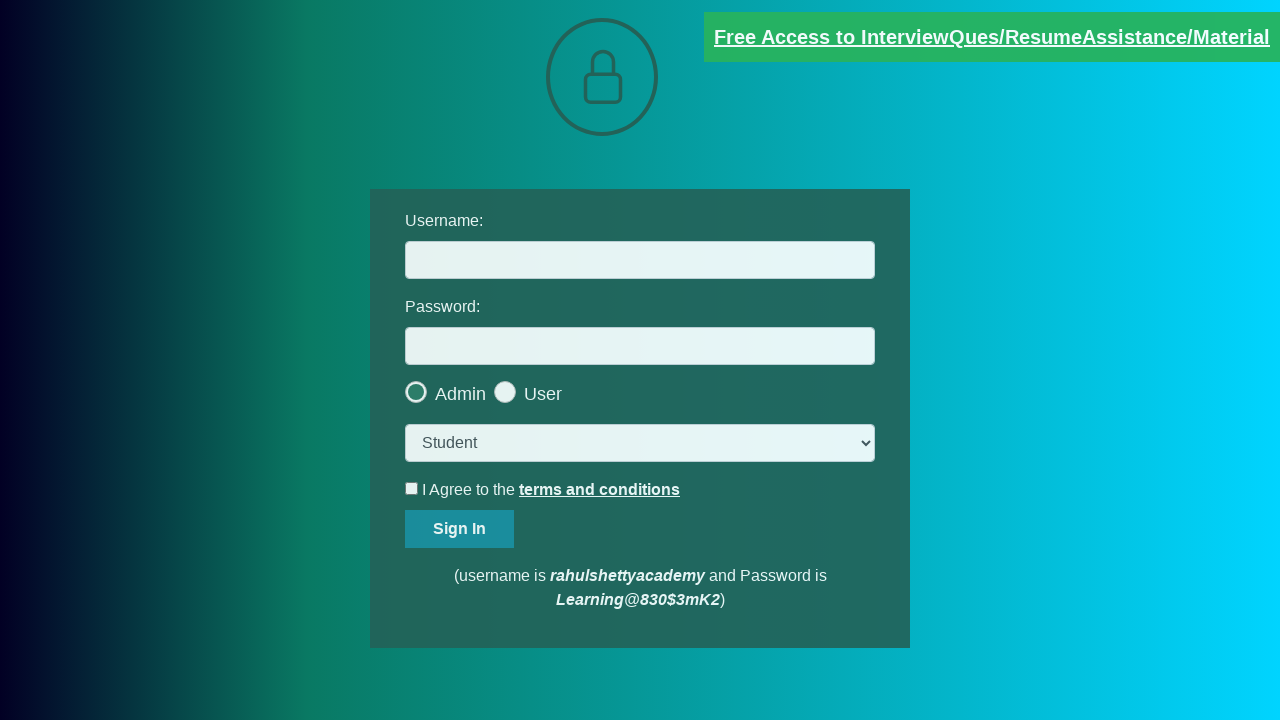

Filled username field with extracted domain: rahulshettyacademy.com on #username
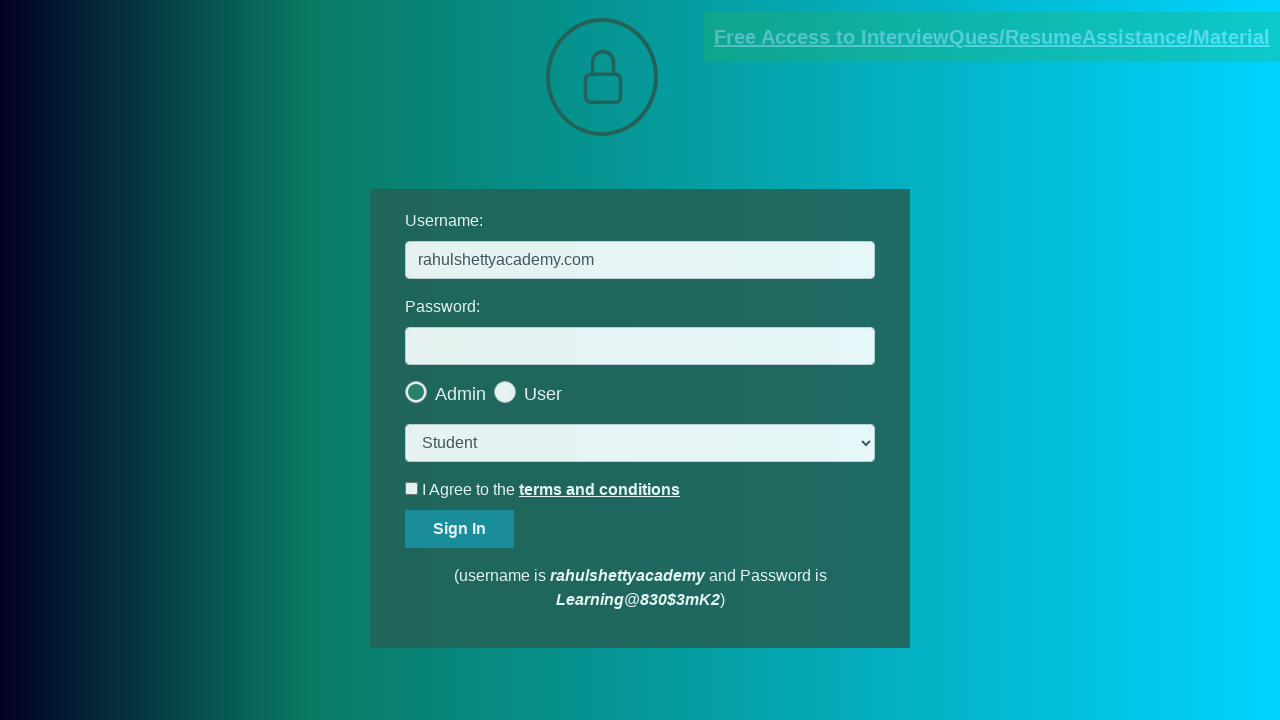

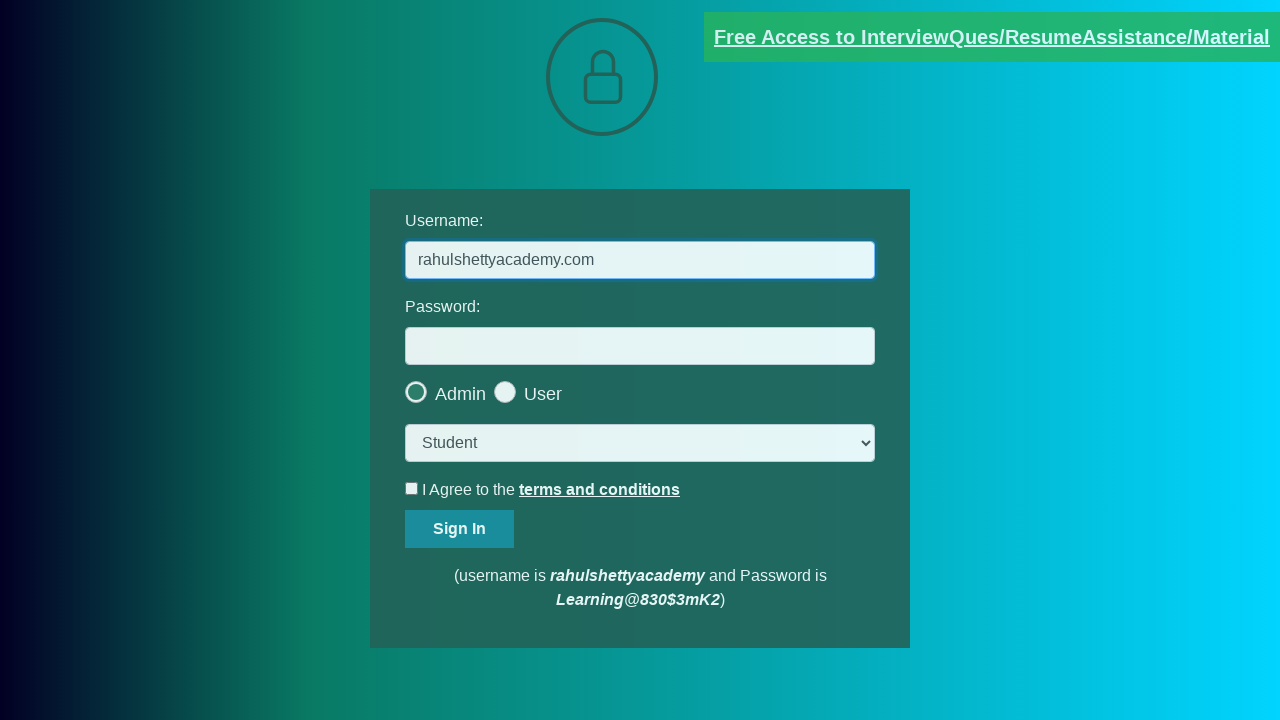